Tests various click actions including single click, double click, and right click on different buttons

Starting URL: http://sahitest.com/demo/clicks.htm

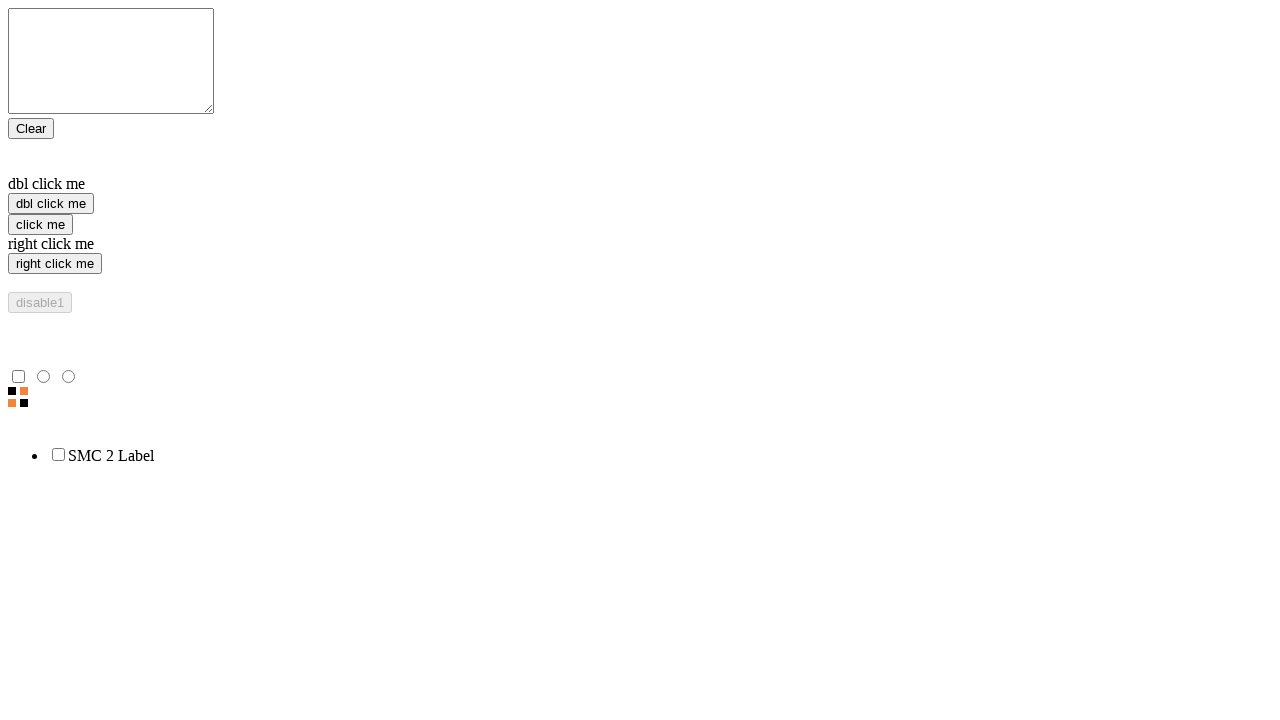

Navigated to clicks demo page
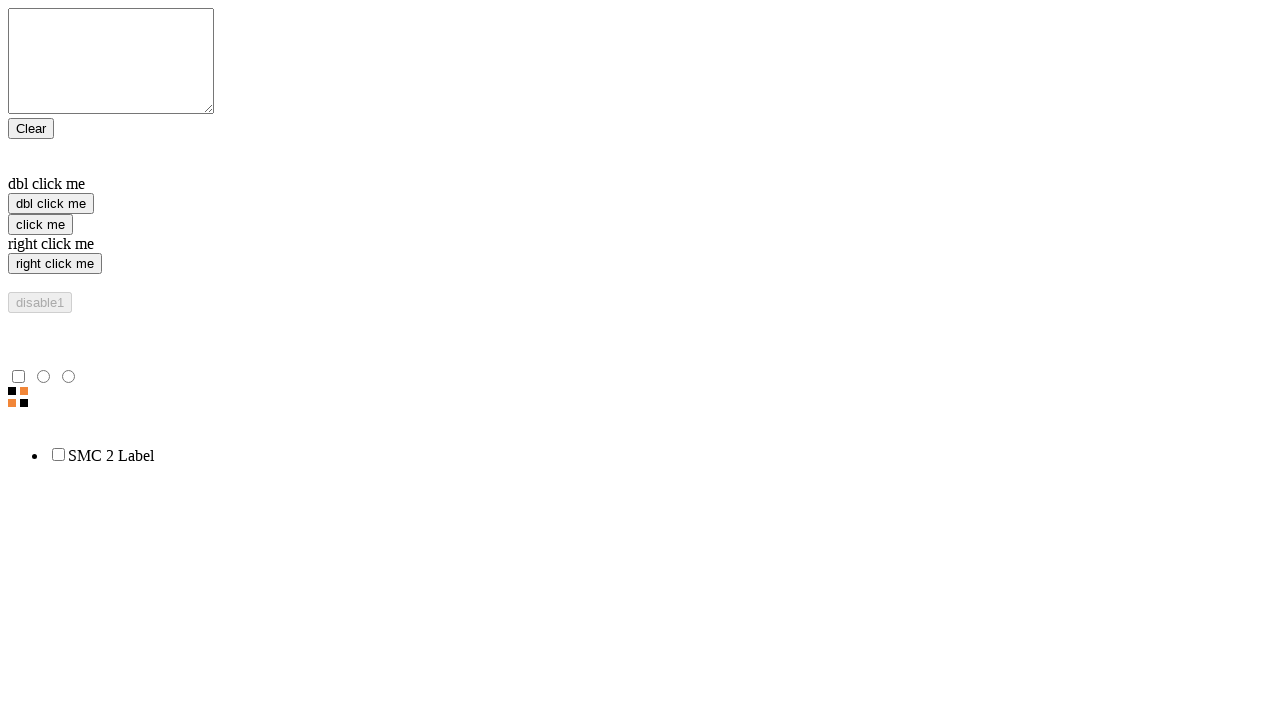

Located single click button
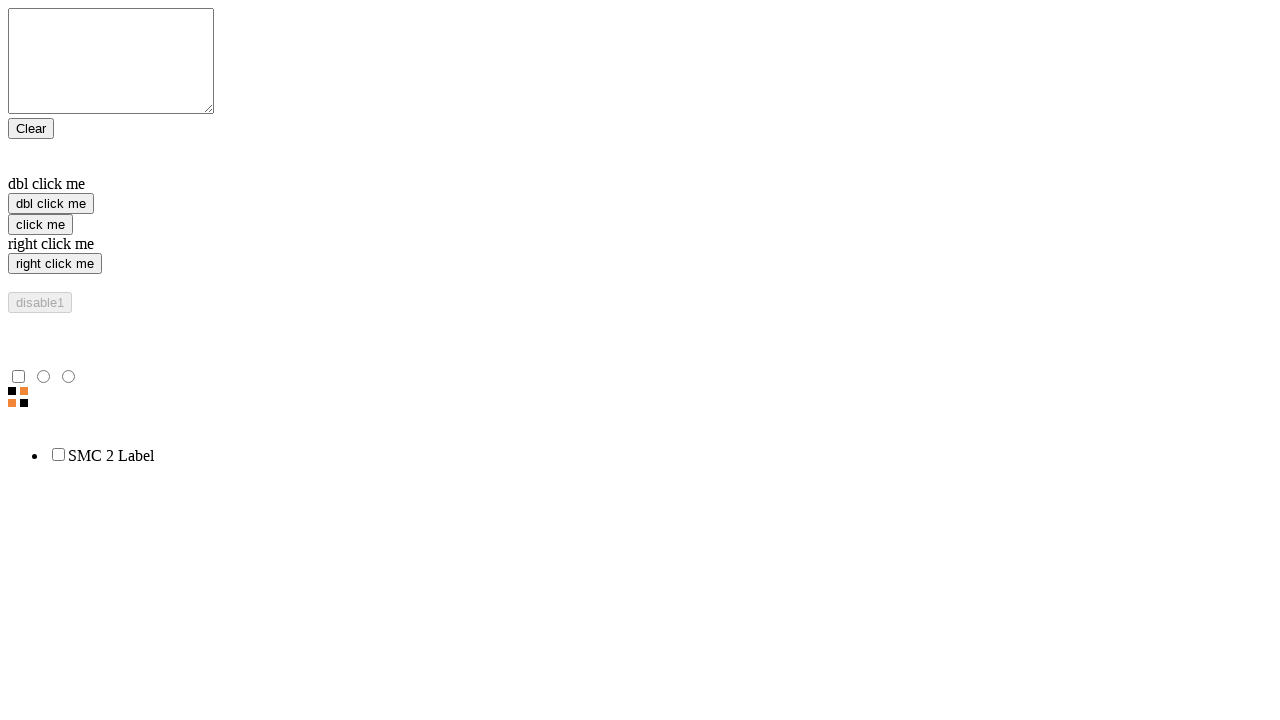

Located double click button
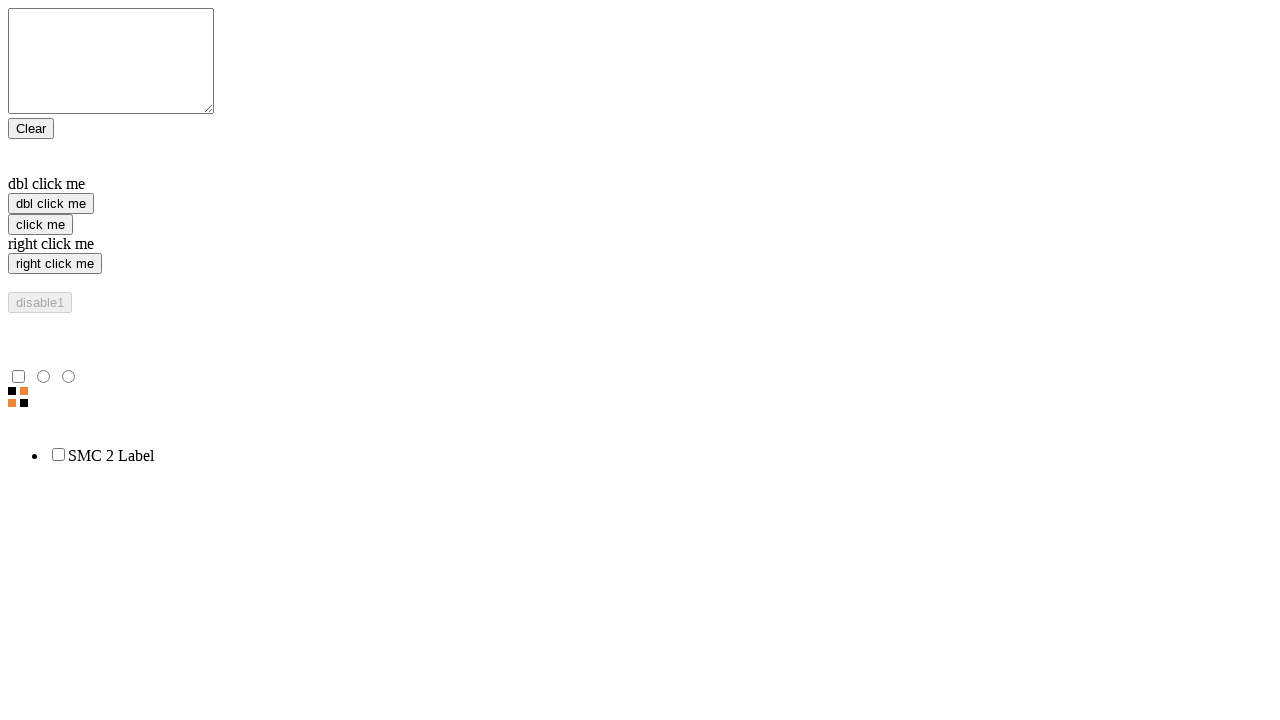

Located right click button
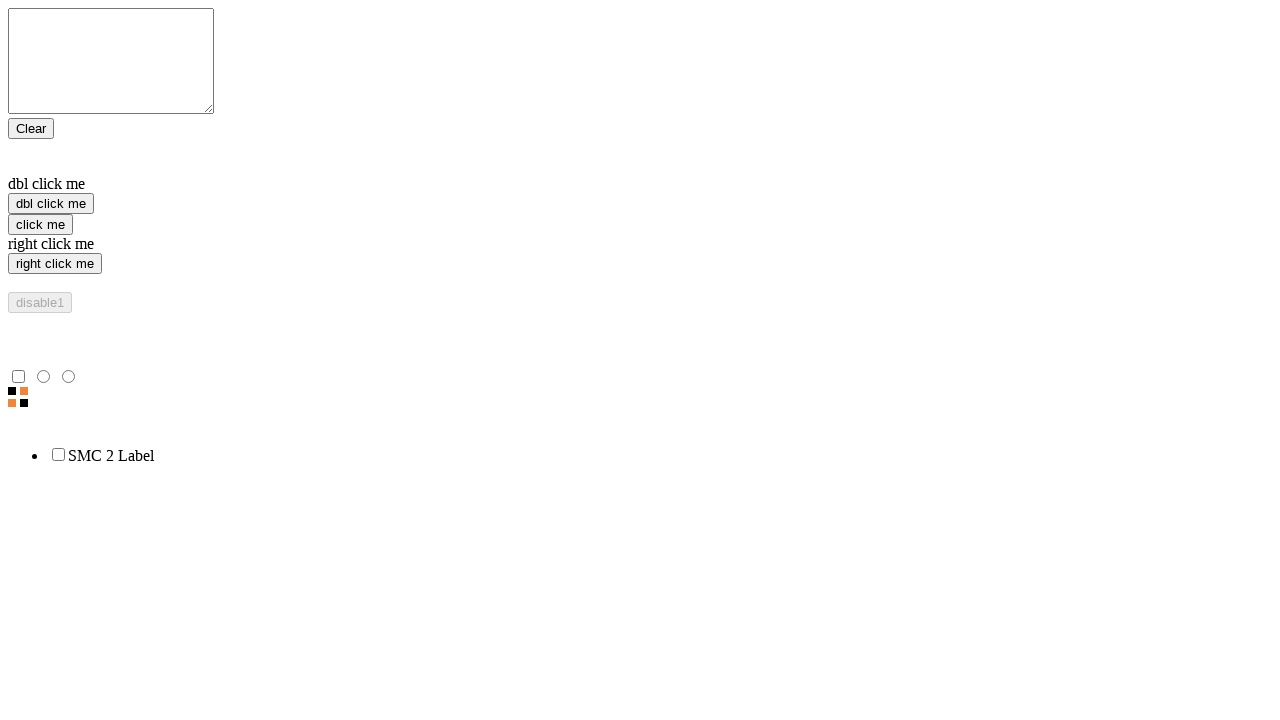

Performed single click on click button at (40, 224) on xpath=//input[@value="click me"]
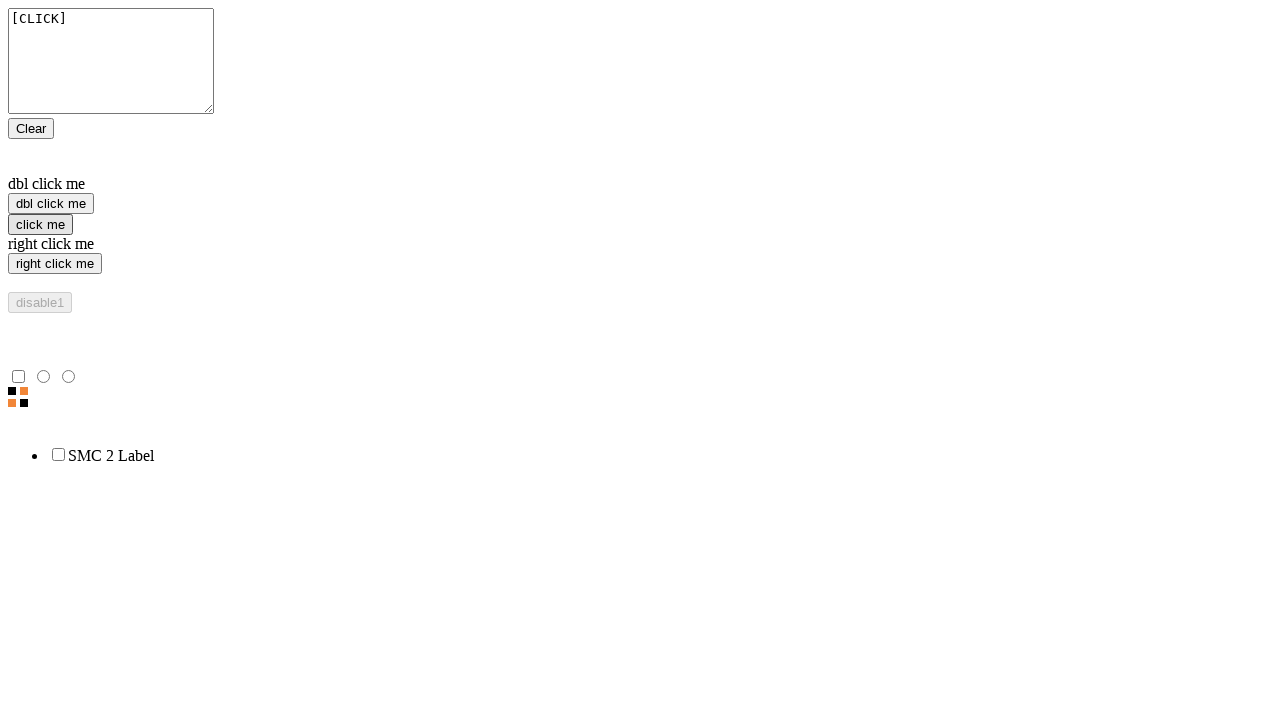

Performed double click on double click button at (51, 204) on xpath=//input[@value="dbl click me"]
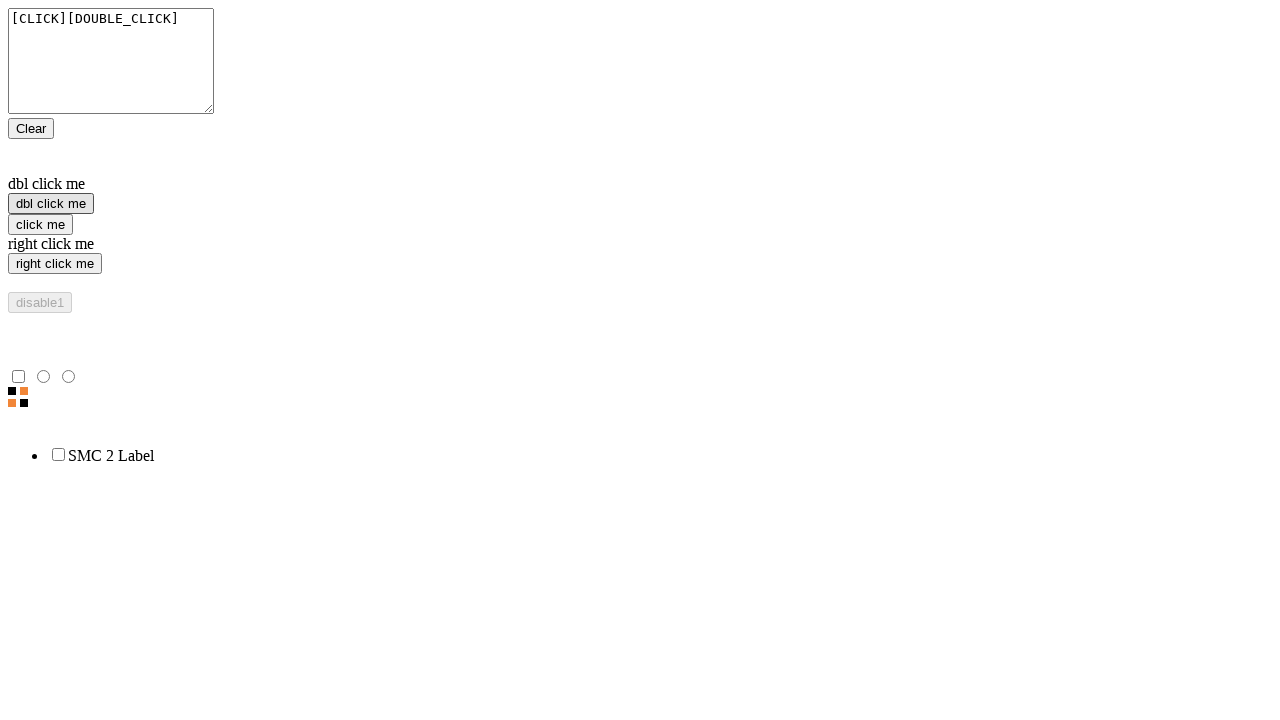

Performed right click on right click button at (55, 264) on xpath=//input[@value="right click me"]
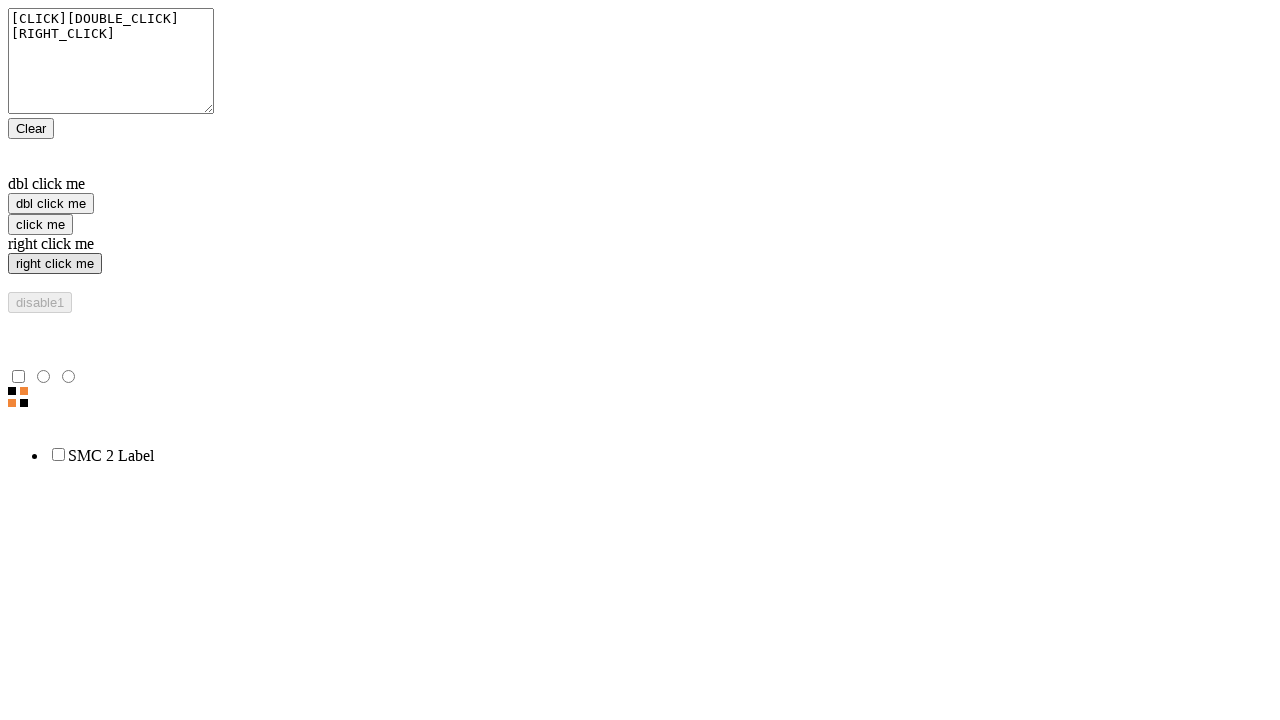

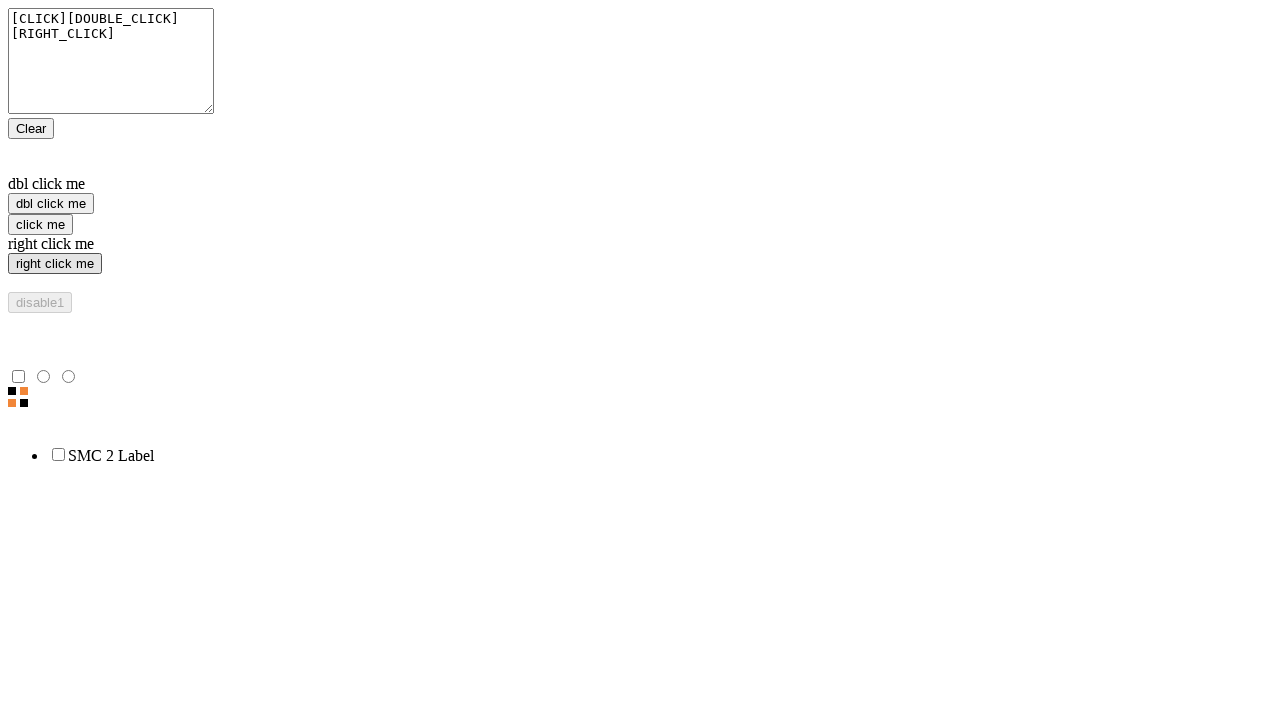